Shows the virtual keyboard on the page by clicking the textarea to activate it

Starting URL: https://virtual-keyboard-app.vercel.app/

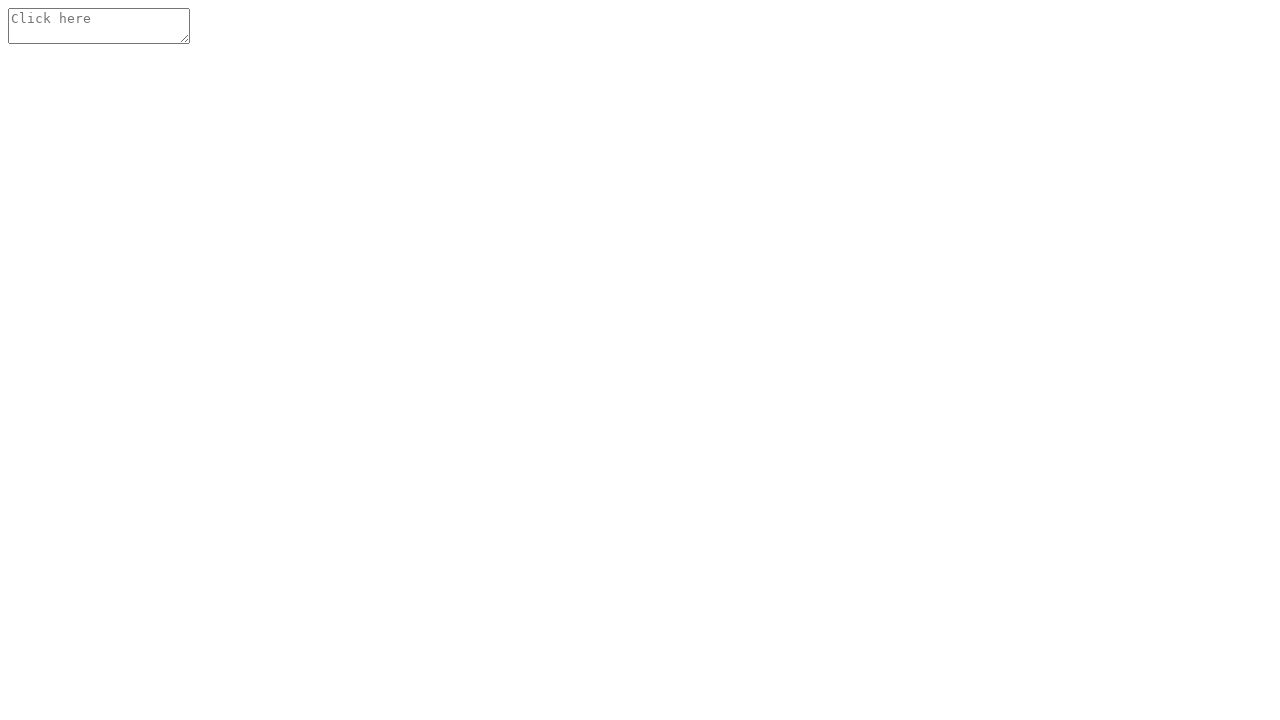

Clicked textarea to activate virtual keyboard at (99, 26) on .use-keyboard-input
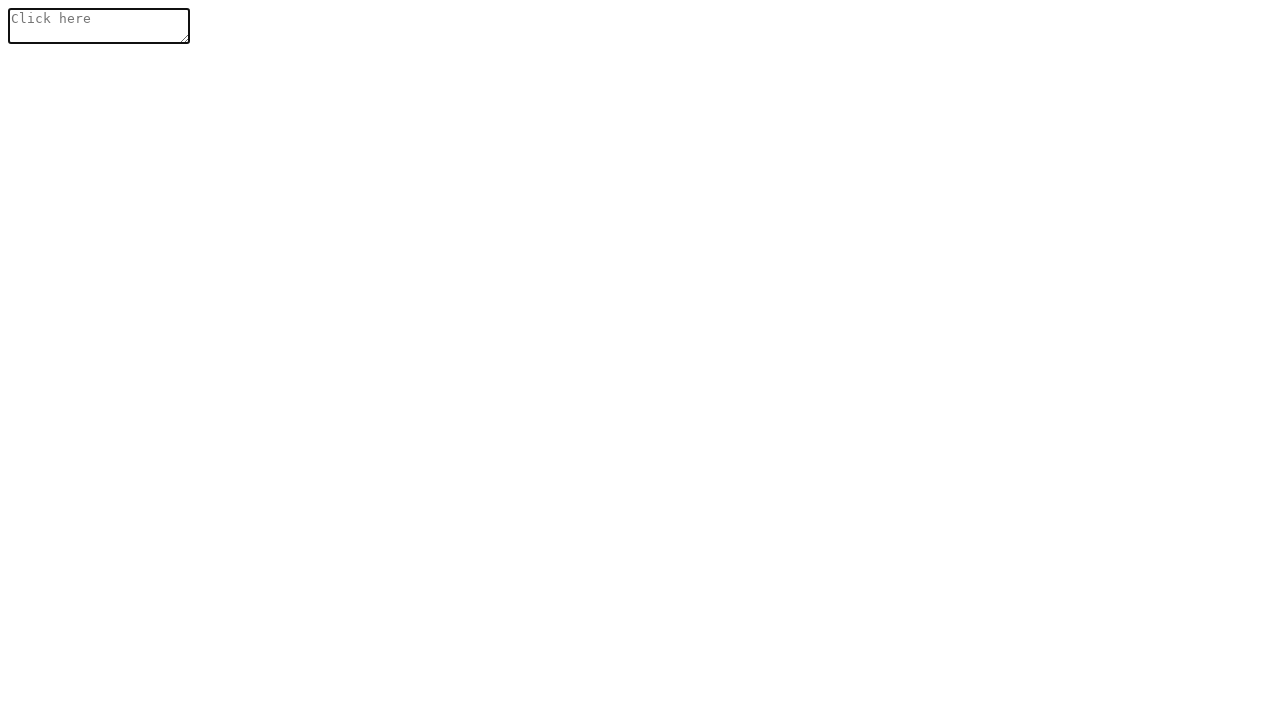

Virtual keyboard is now visible on the page
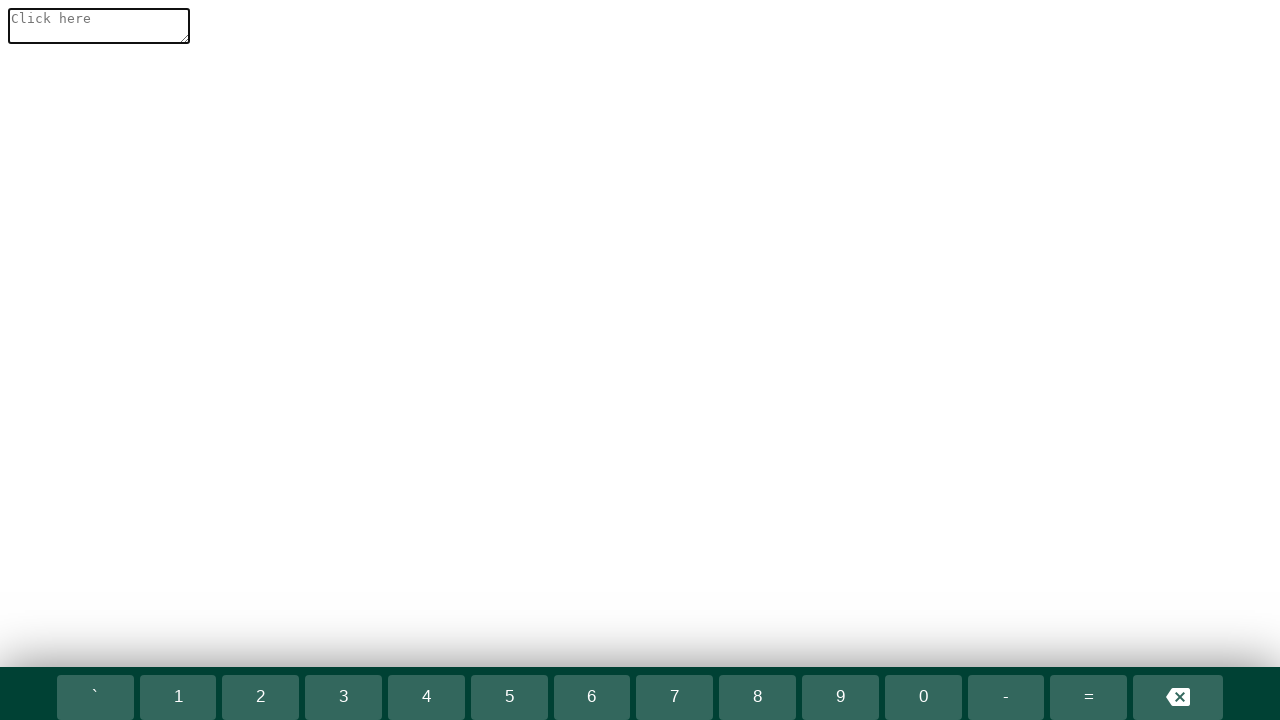

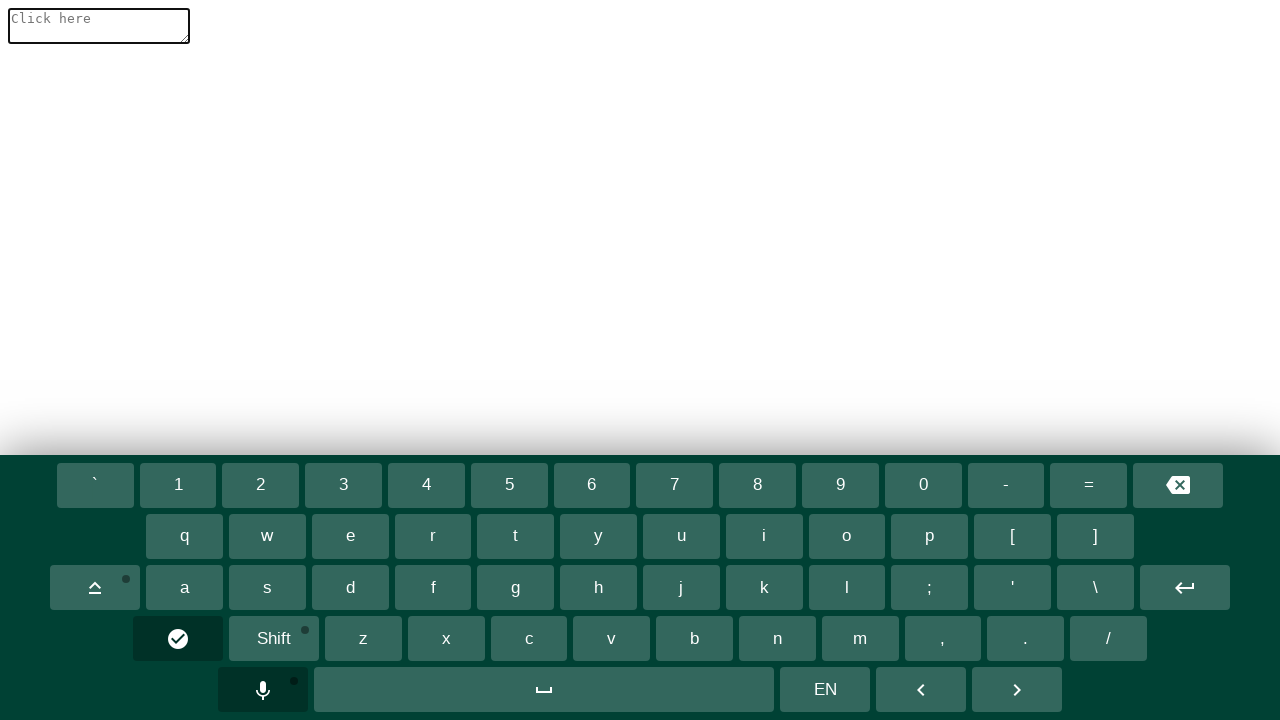